Tests that edits are saved when the input loses focus (blur event).

Starting URL: https://demo.playwright.dev/todomvc

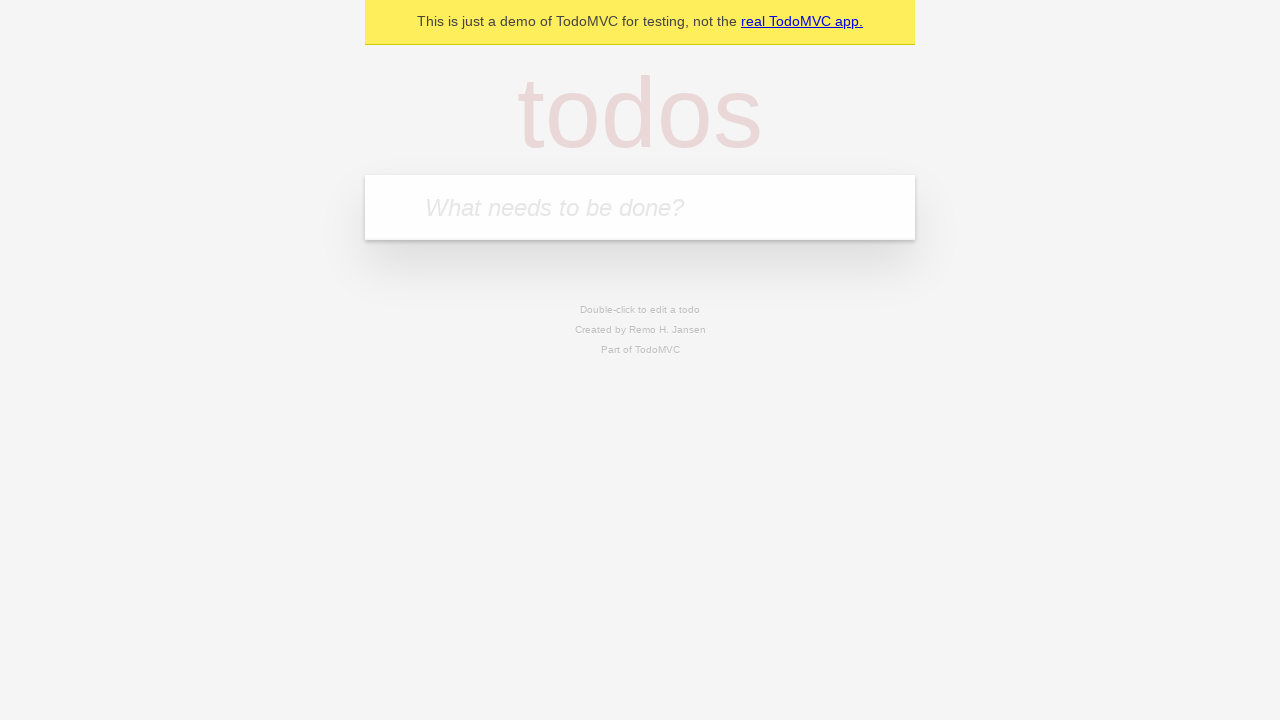

Filled todo input with 'buy some cheese' on internal:attr=[placeholder="What needs to be done?"i]
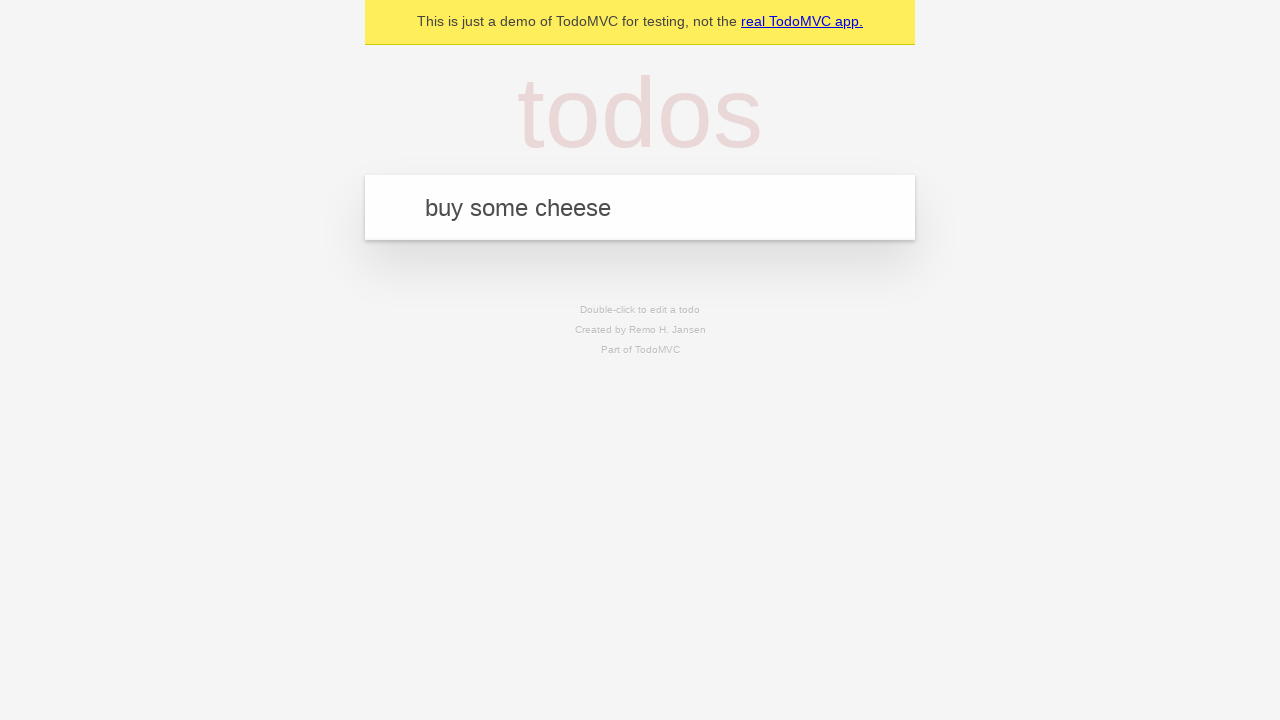

Pressed Enter to create first todo on internal:attr=[placeholder="What needs to be done?"i]
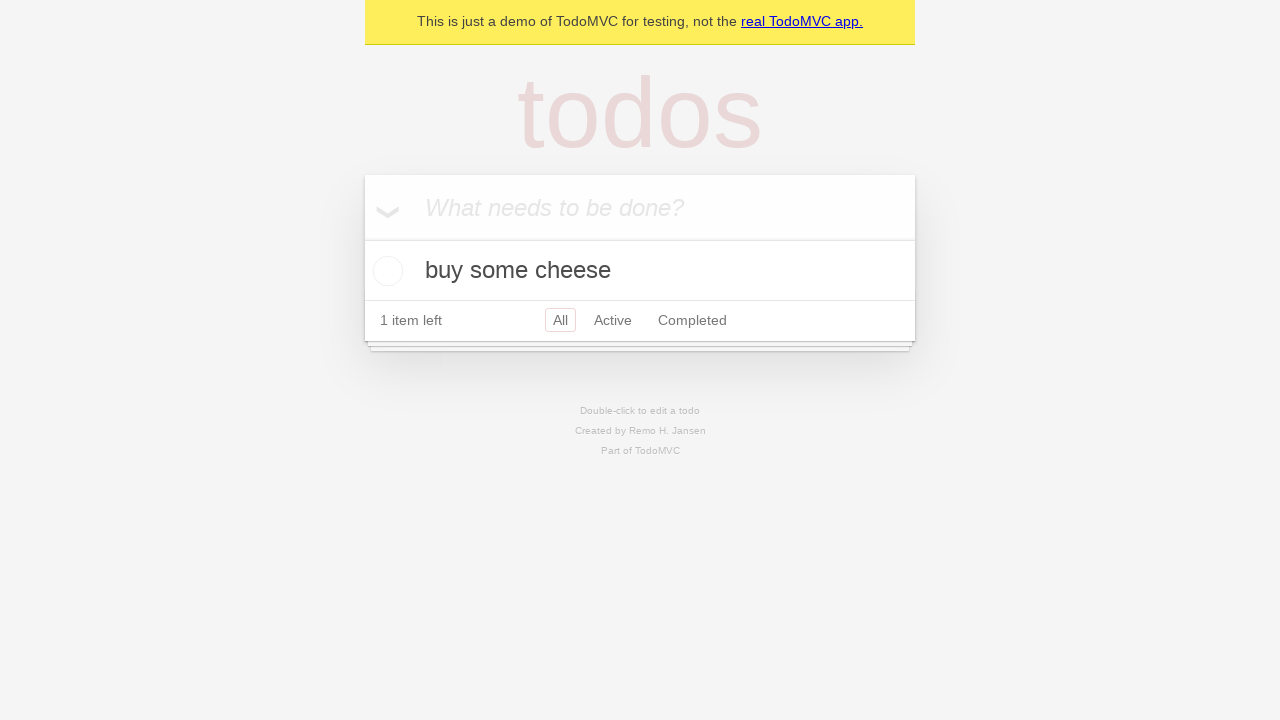

Filled todo input with 'feed the cat' on internal:attr=[placeholder="What needs to be done?"i]
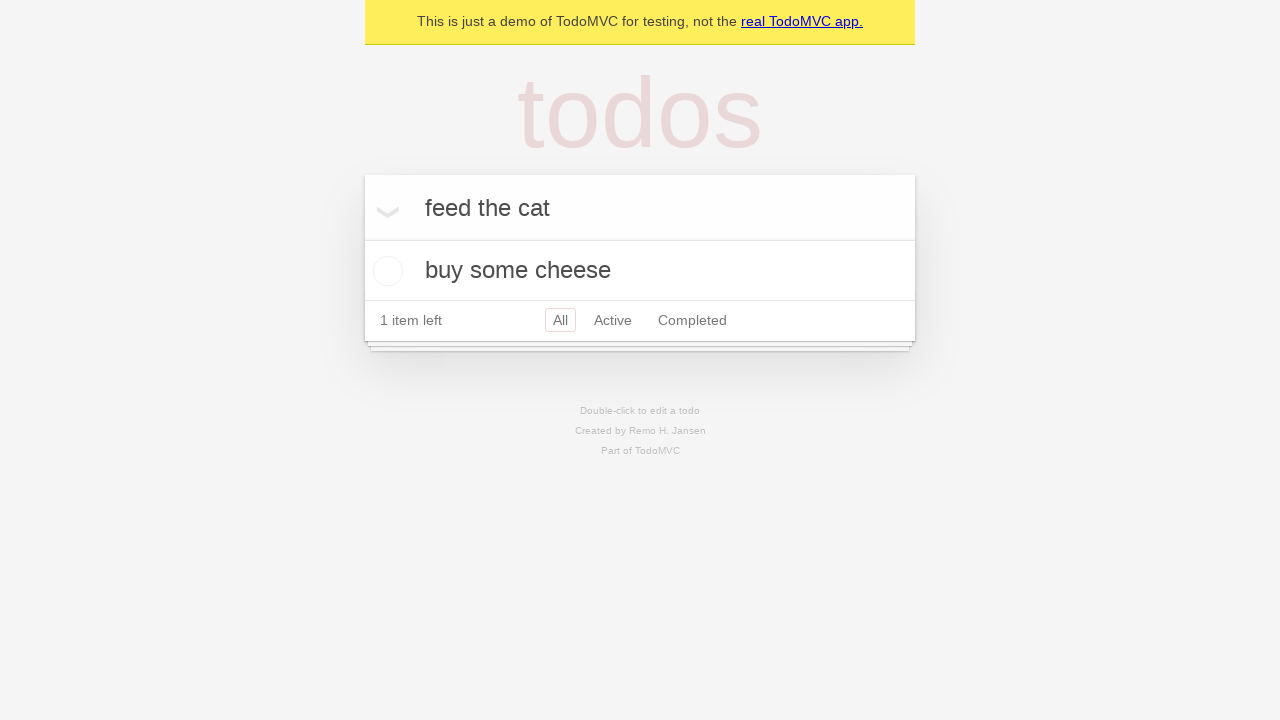

Pressed Enter to create second todo on internal:attr=[placeholder="What needs to be done?"i]
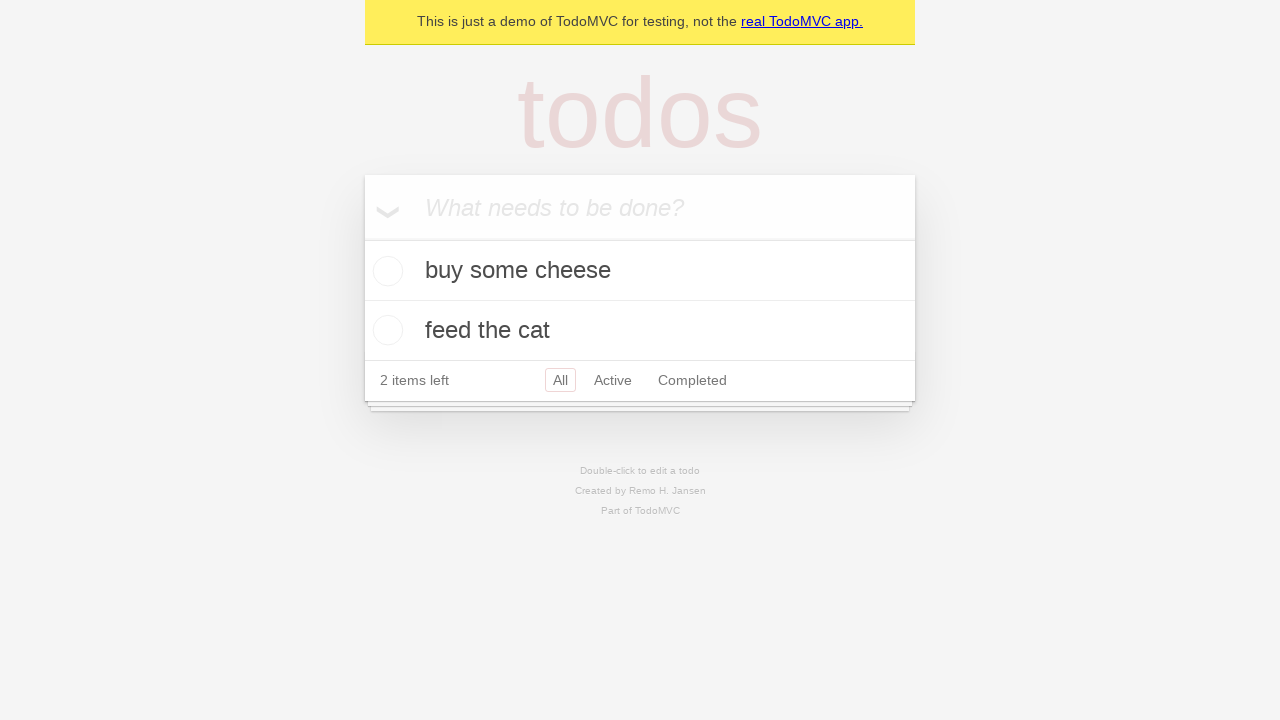

Filled todo input with 'book a doctors appointment' on internal:attr=[placeholder="What needs to be done?"i]
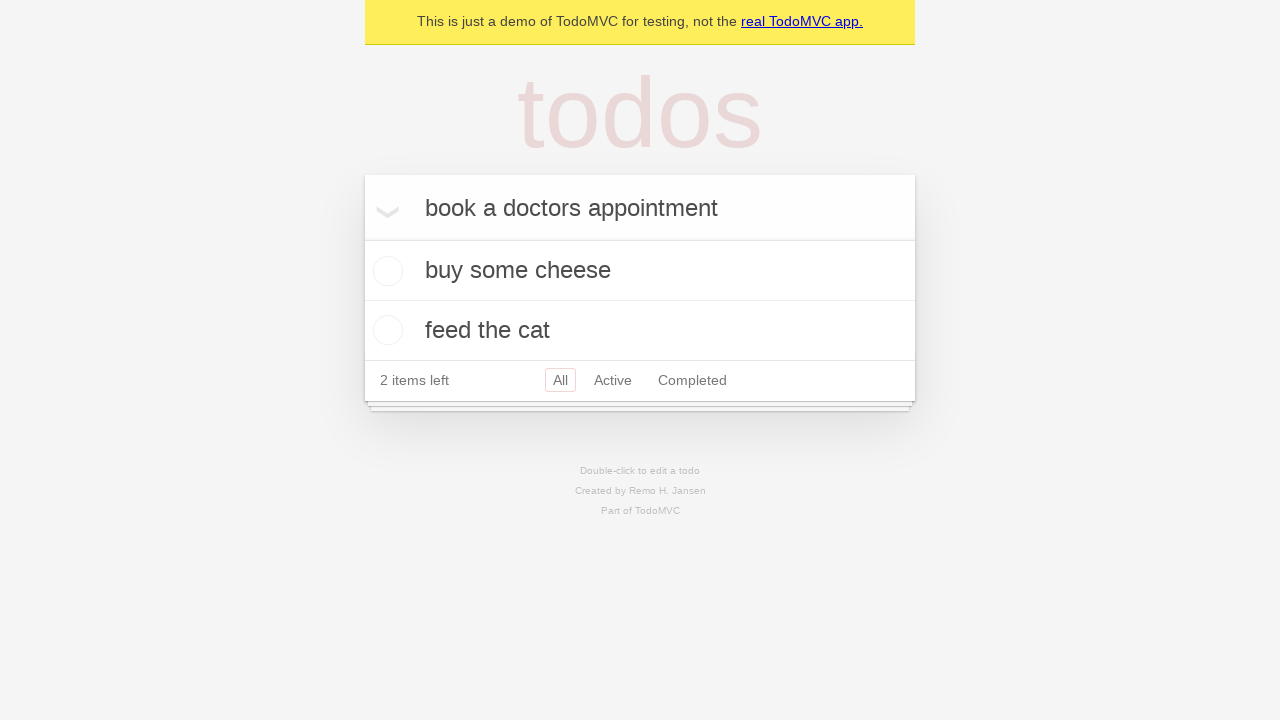

Pressed Enter to create third todo on internal:attr=[placeholder="What needs to be done?"i]
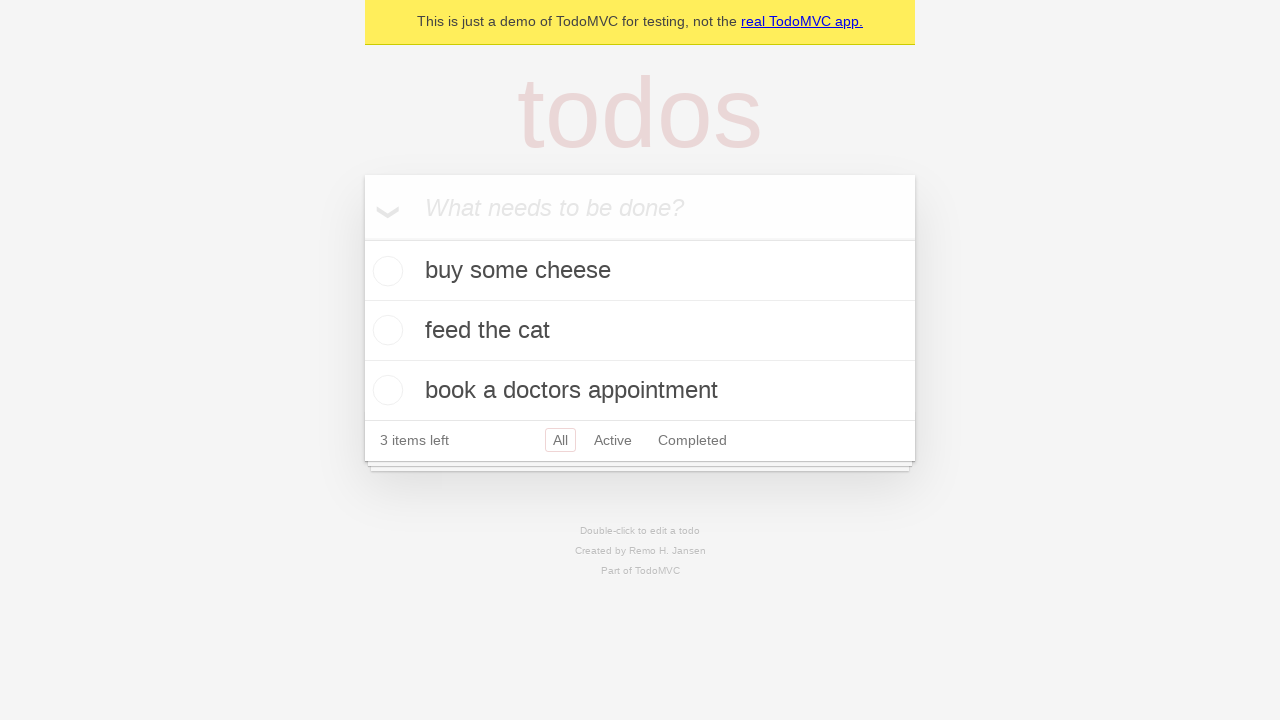

Double-clicked second todo item to enter edit mode at (640, 331) on internal:testid=[data-testid="todo-item"s] >> nth=1
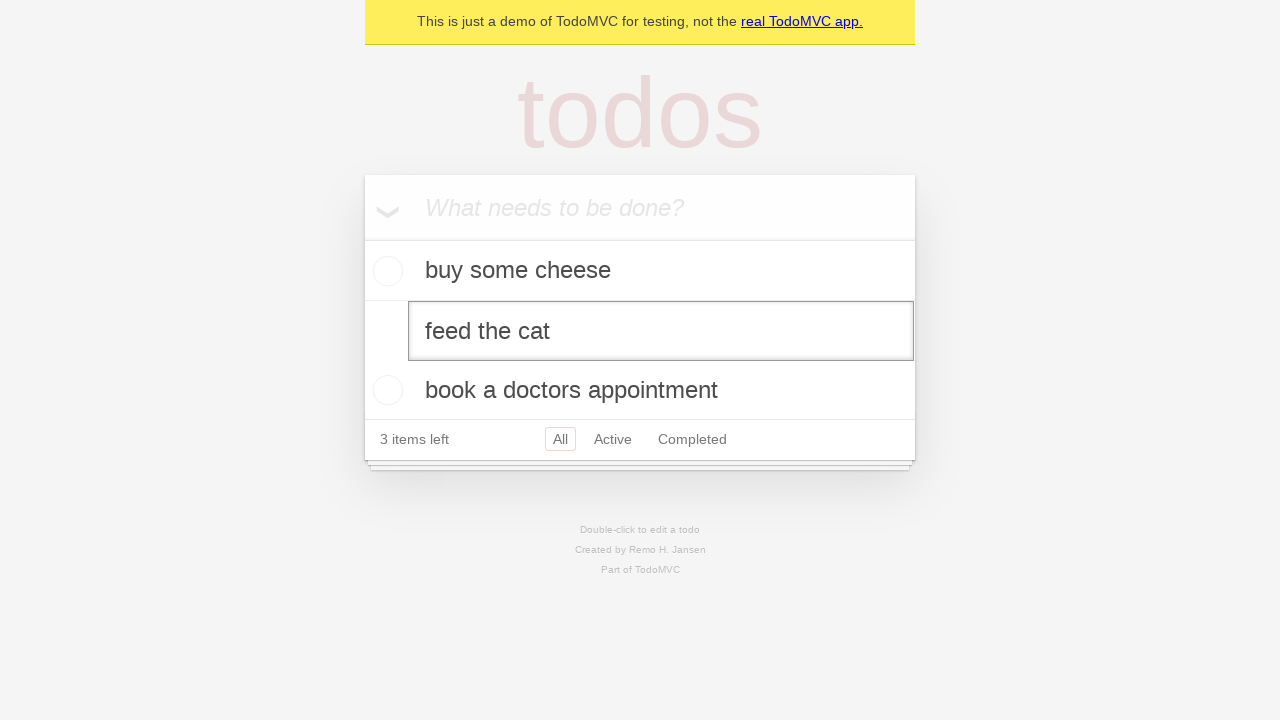

Filled edit textbox with 'buy some sausages' on internal:testid=[data-testid="todo-item"s] >> nth=1 >> internal:role=textbox[nam
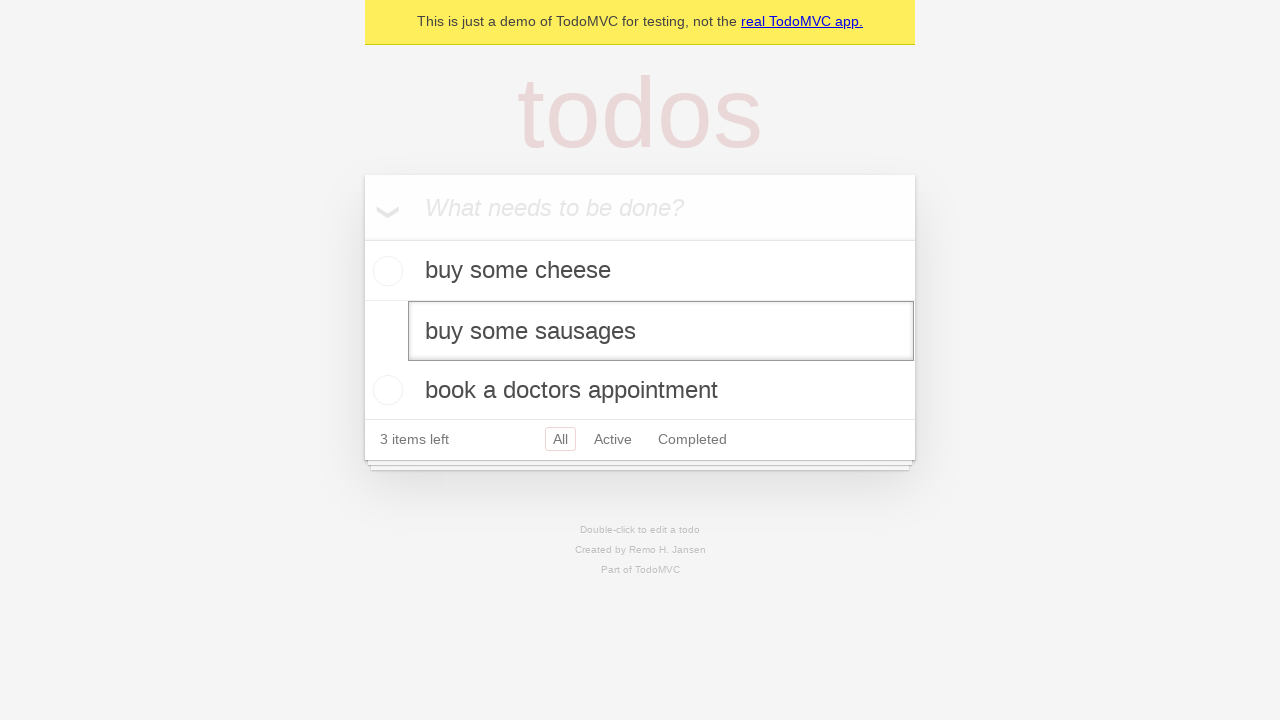

Dispatched blur event to save edit on unfocus
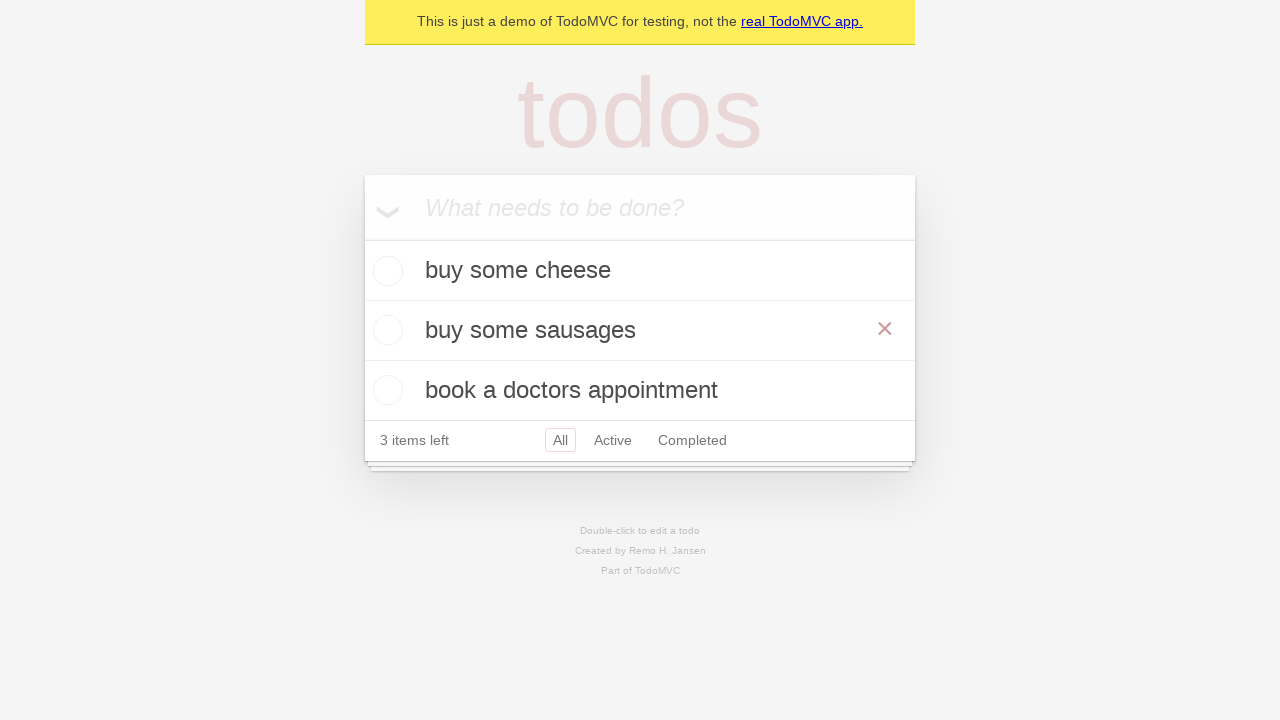

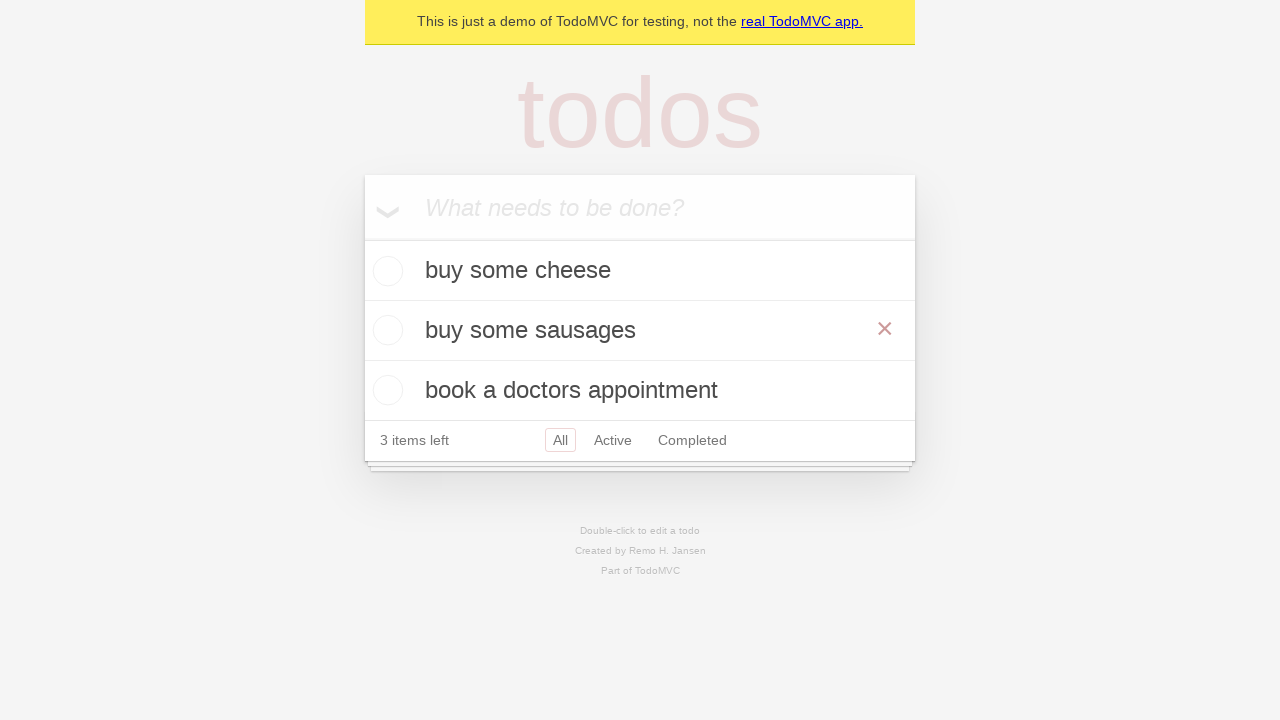